Navigates to the Demoblaze website and verifies that the page title matches the expected value

Starting URL: https://www.demoblaze.com/

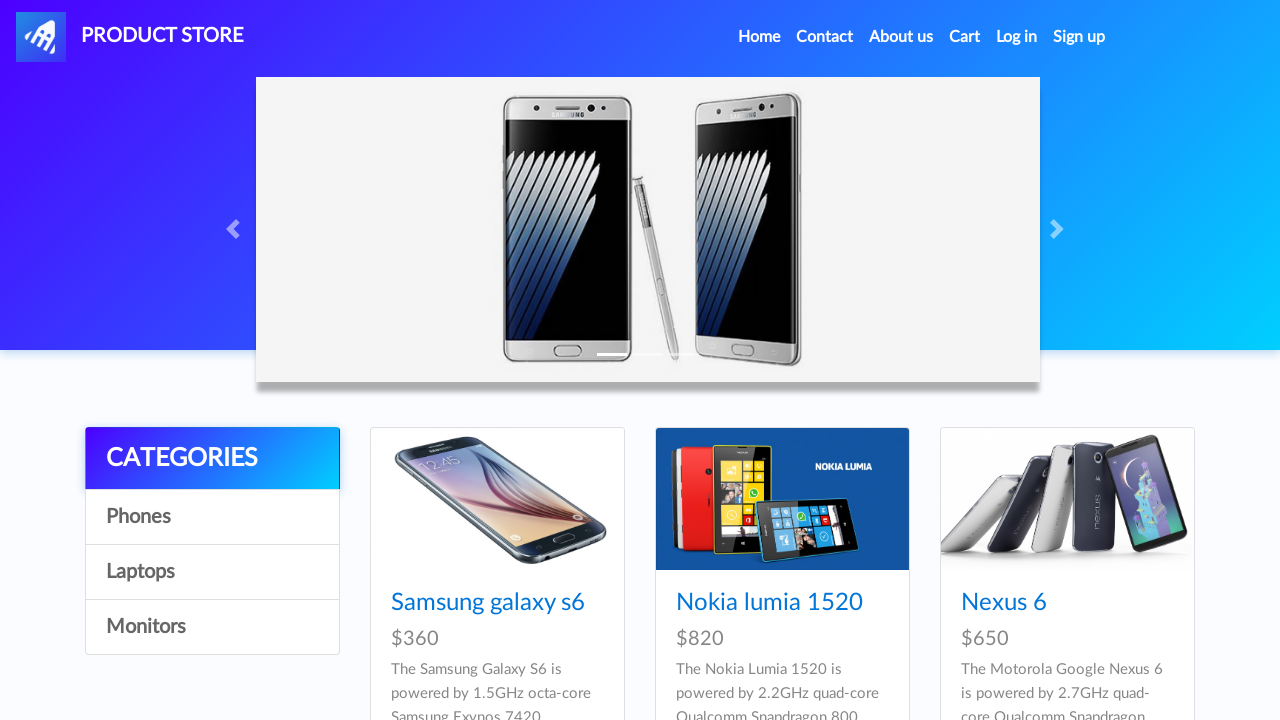

Navigated to https://www.demoblaze.com/
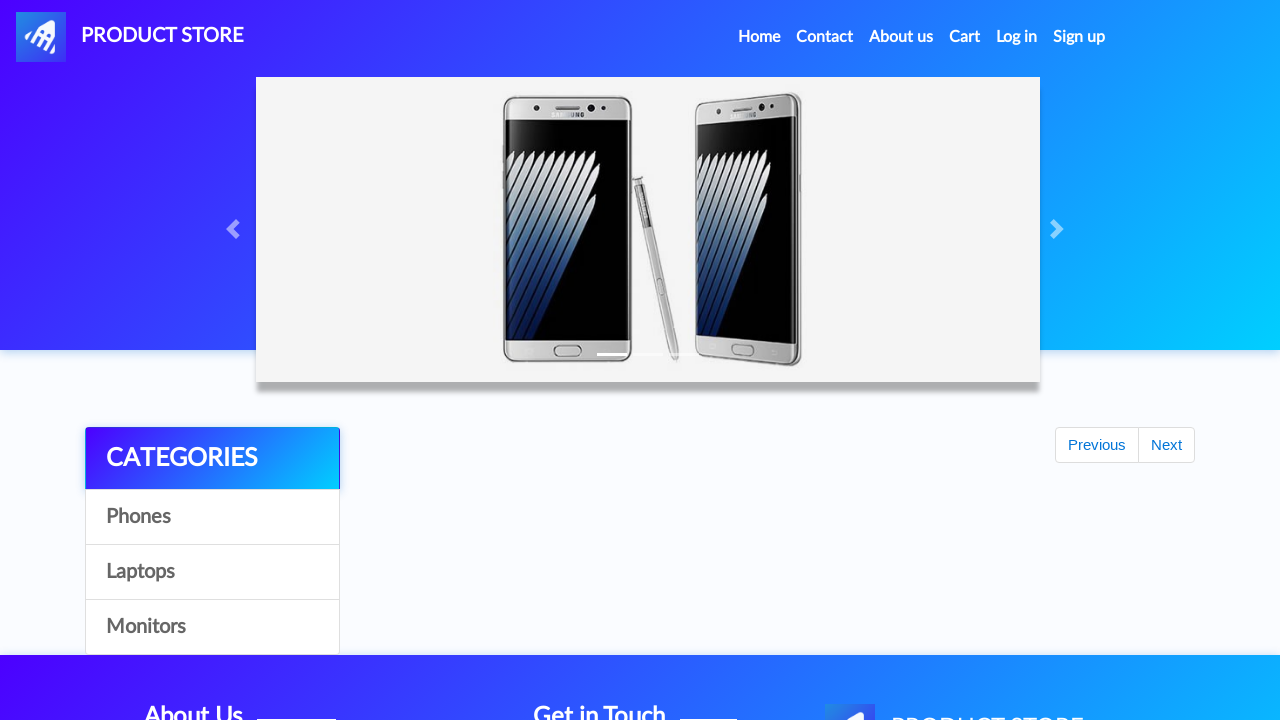

Retrieved page title: 'STORE'
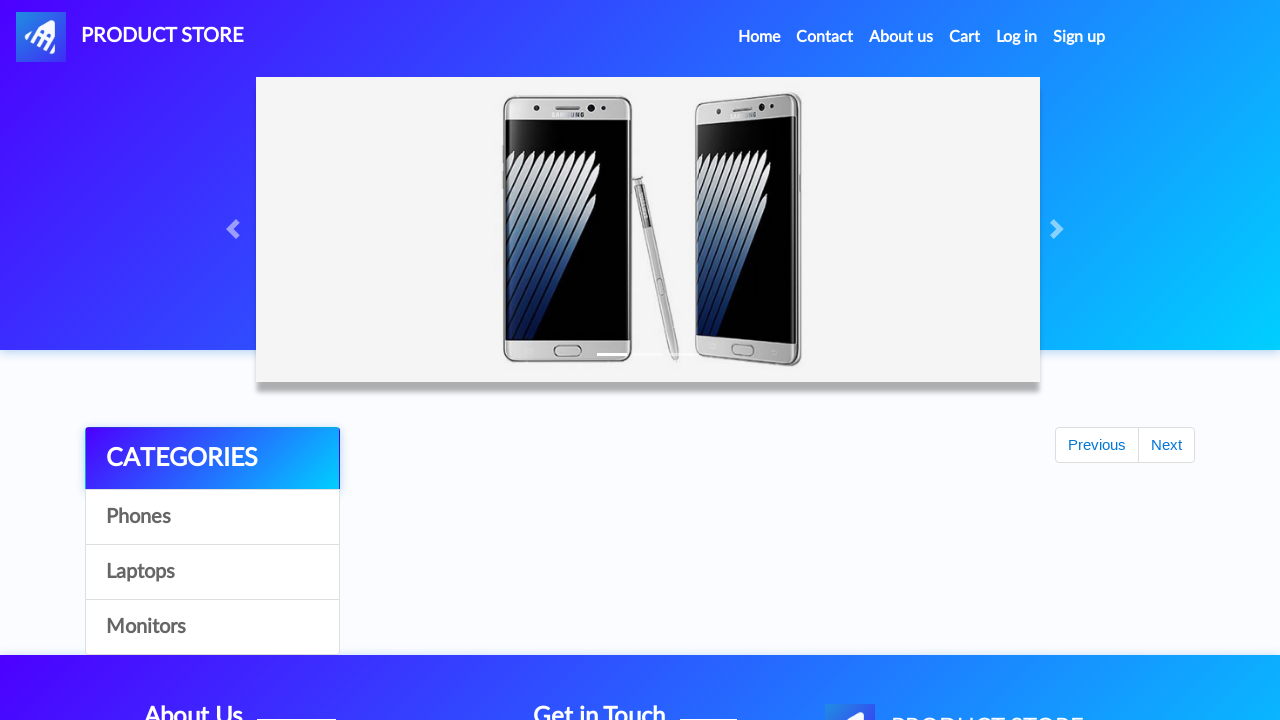

Verified page title matches expected value 'STORE'
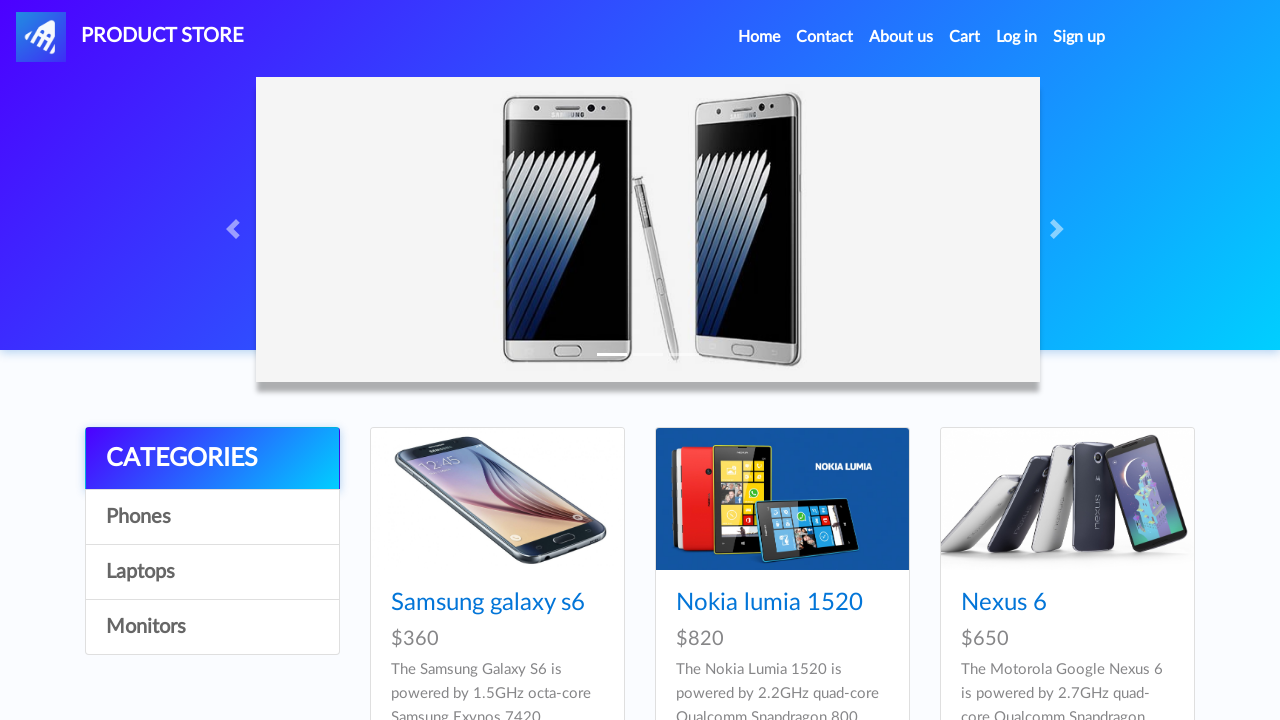

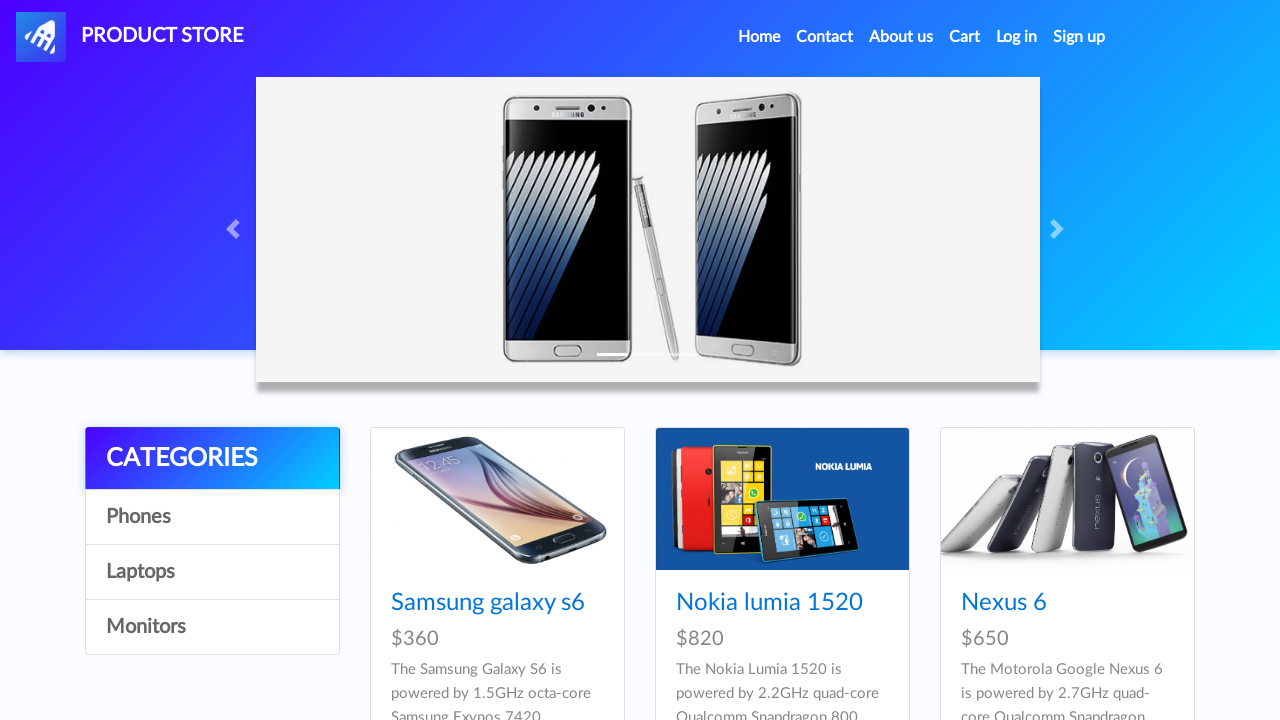